Tests browser zoom functionality by navigating to a demo e-commerce site and changing the zoom level from 50% to 80% using JavaScript execution.

Starting URL: https://demo.nopcommerce.com/

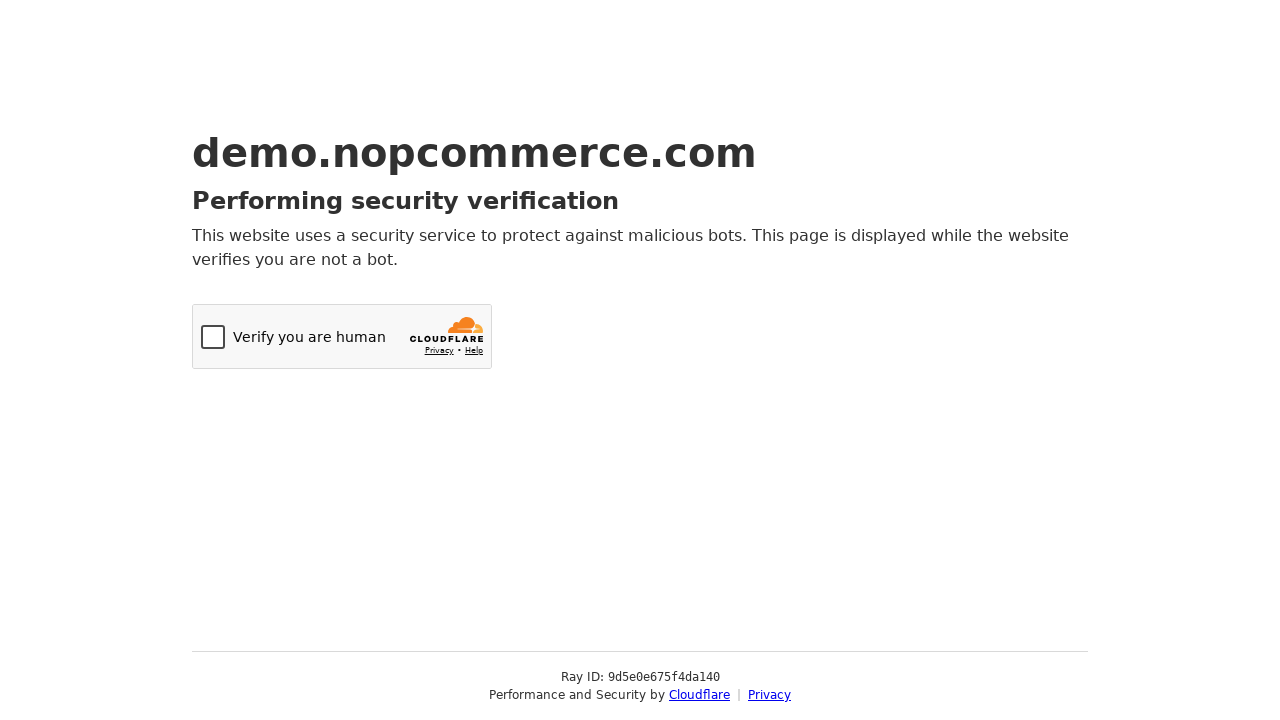

Set zoom level to 50% using JavaScript execution
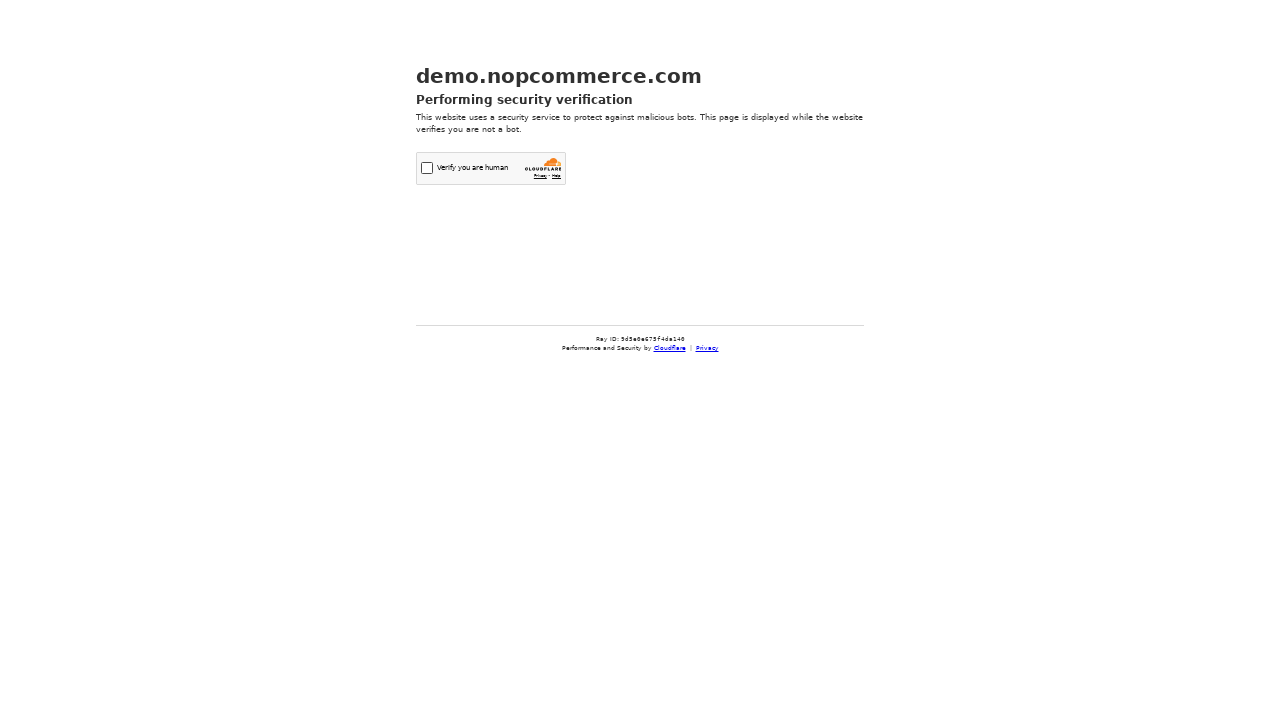

Waited 2 seconds to observe 50% zoom effect
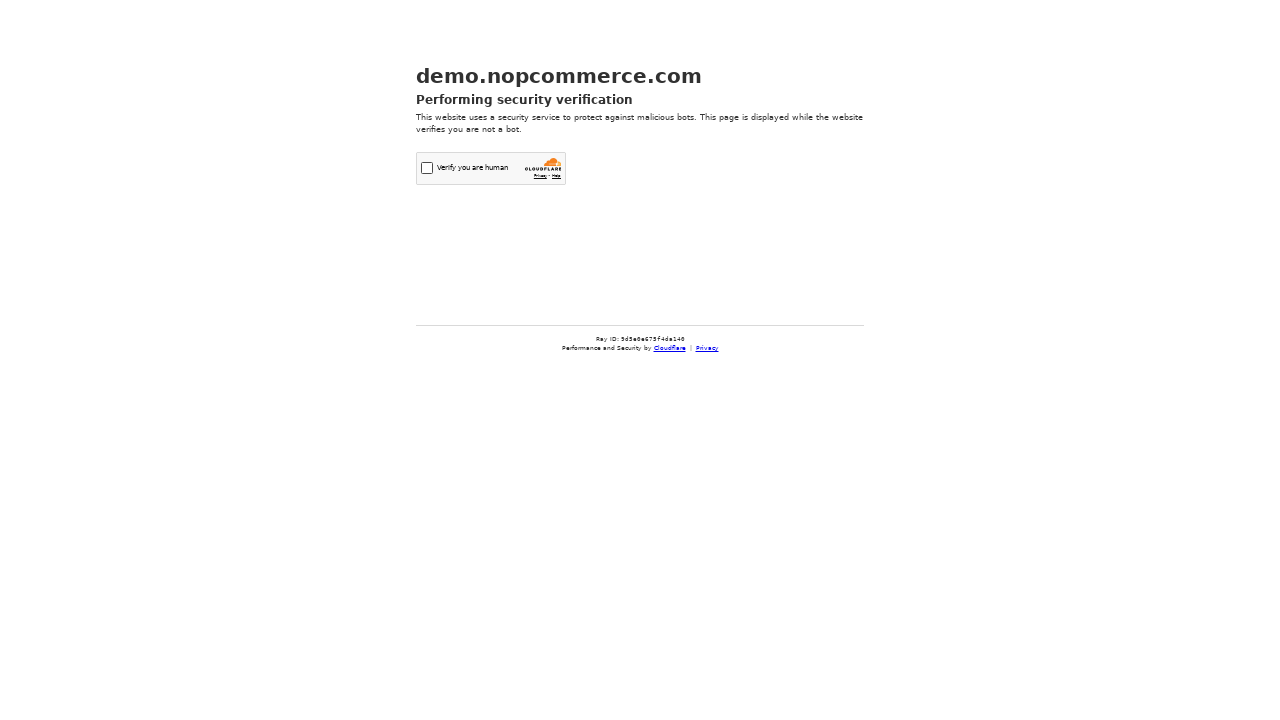

Set zoom level to 80% using JavaScript execution
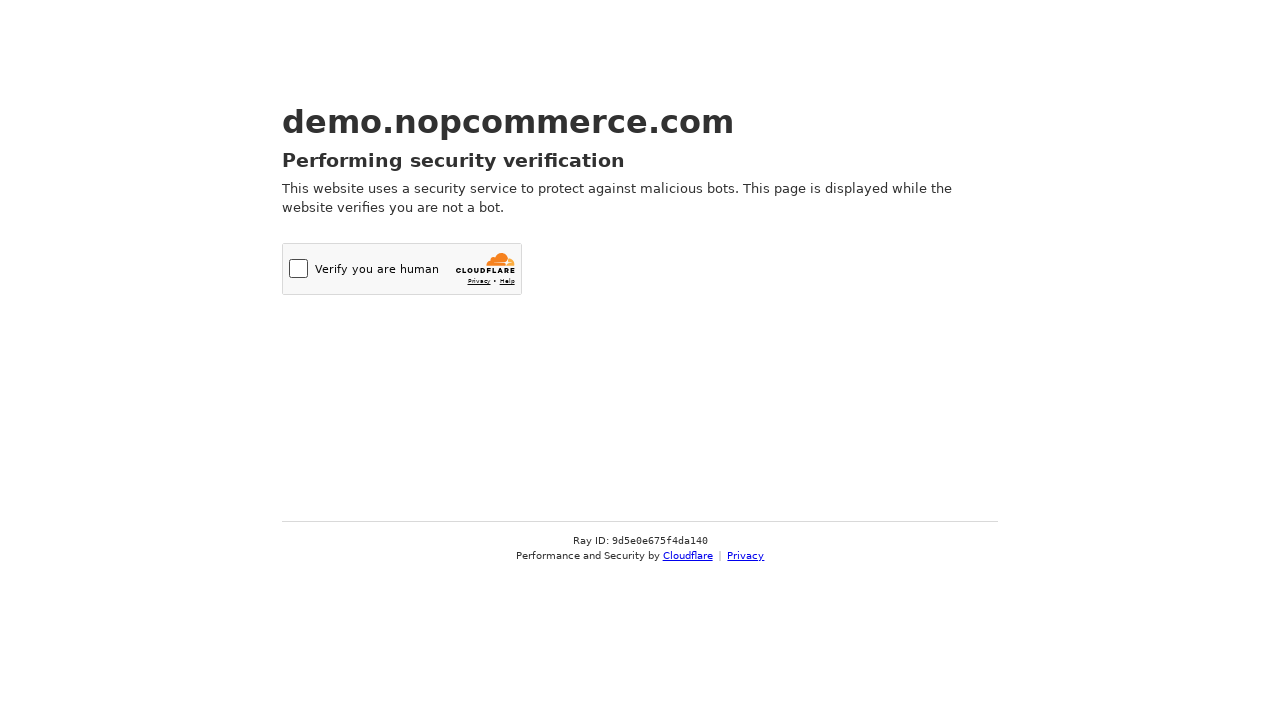

Waited 2 seconds to observe 80% zoom effect
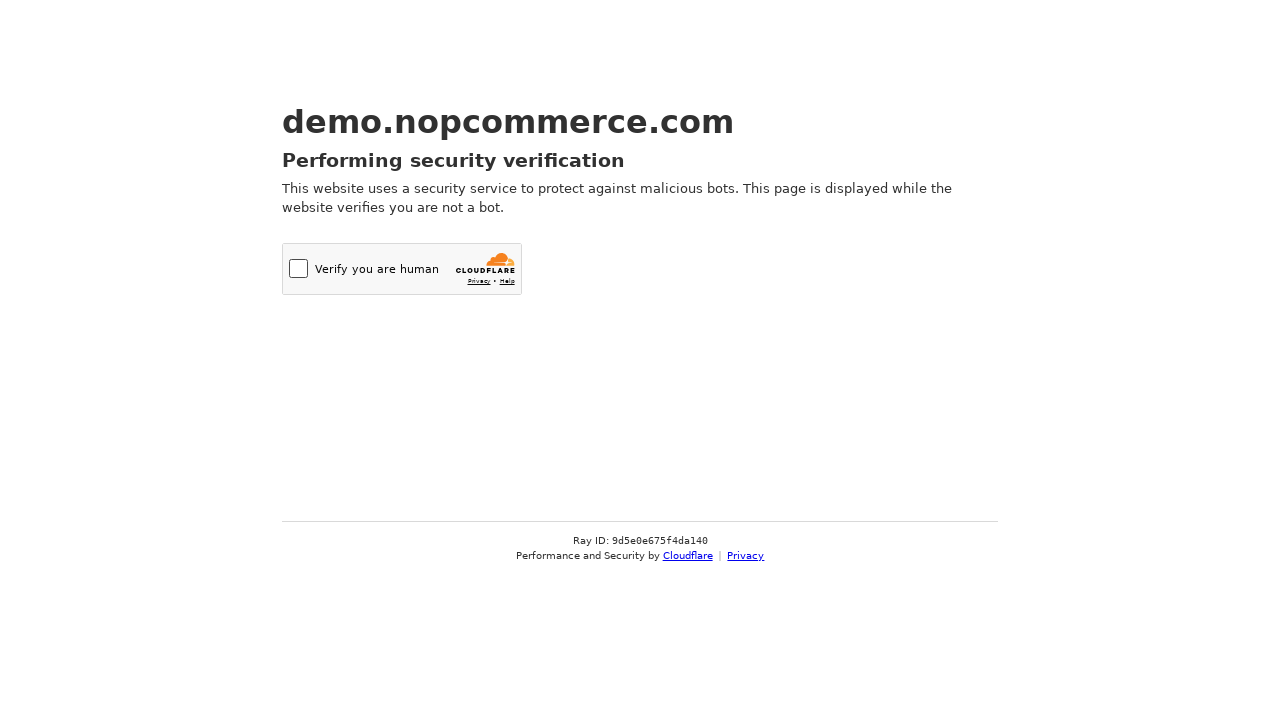

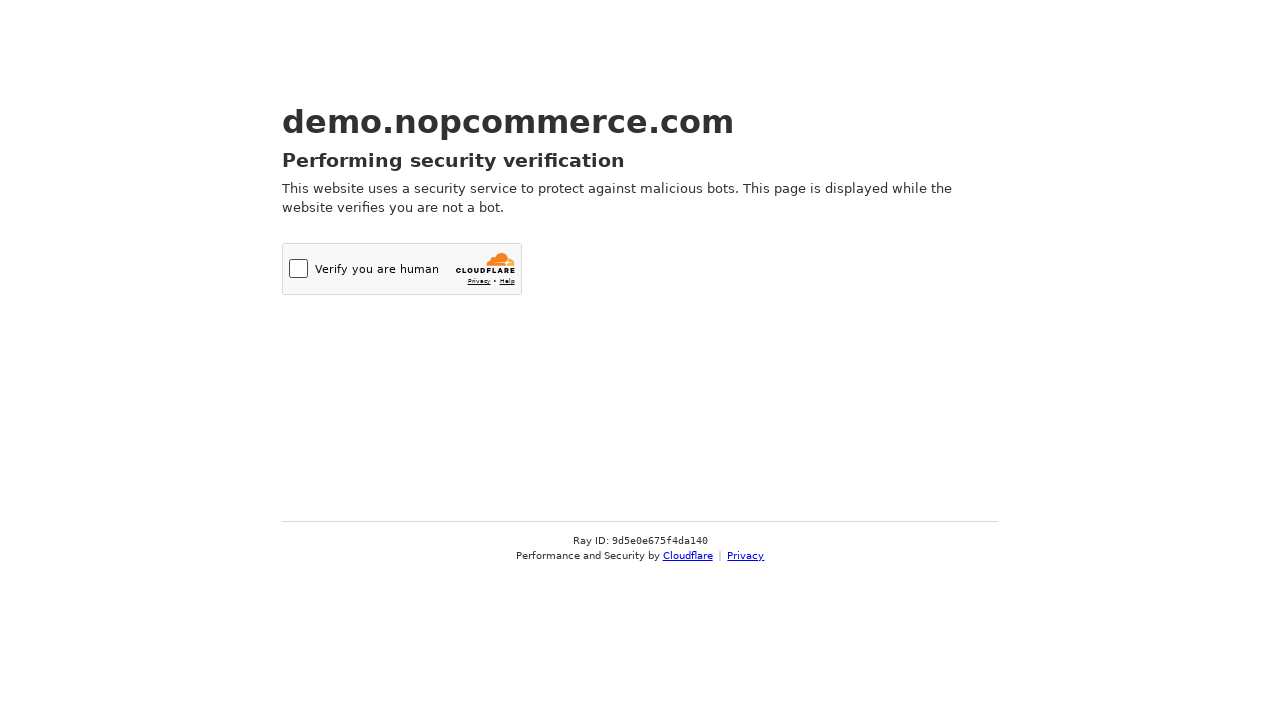